Tests dynamic loading by clicking Start button and using explicit wait until the "Hello World!" text becomes visible

Starting URL: https://automationfc.github.io/dynamic-loading/

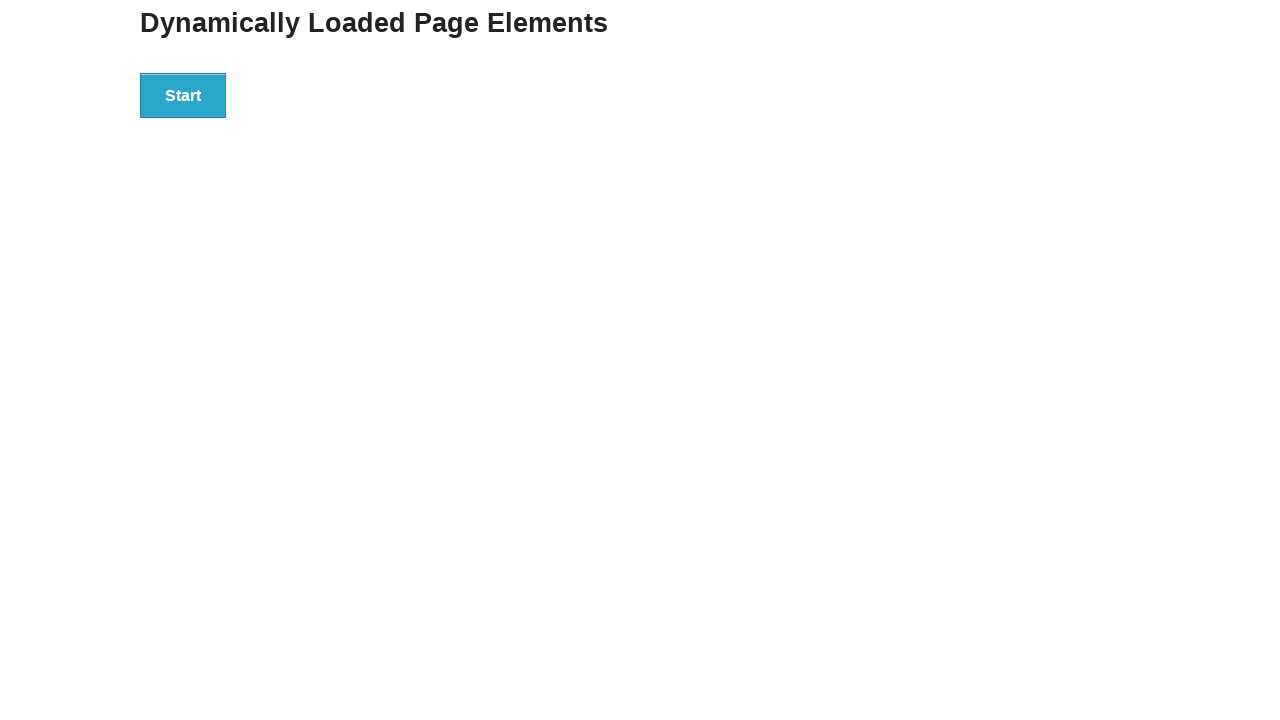

Navigated to dynamic loading test page
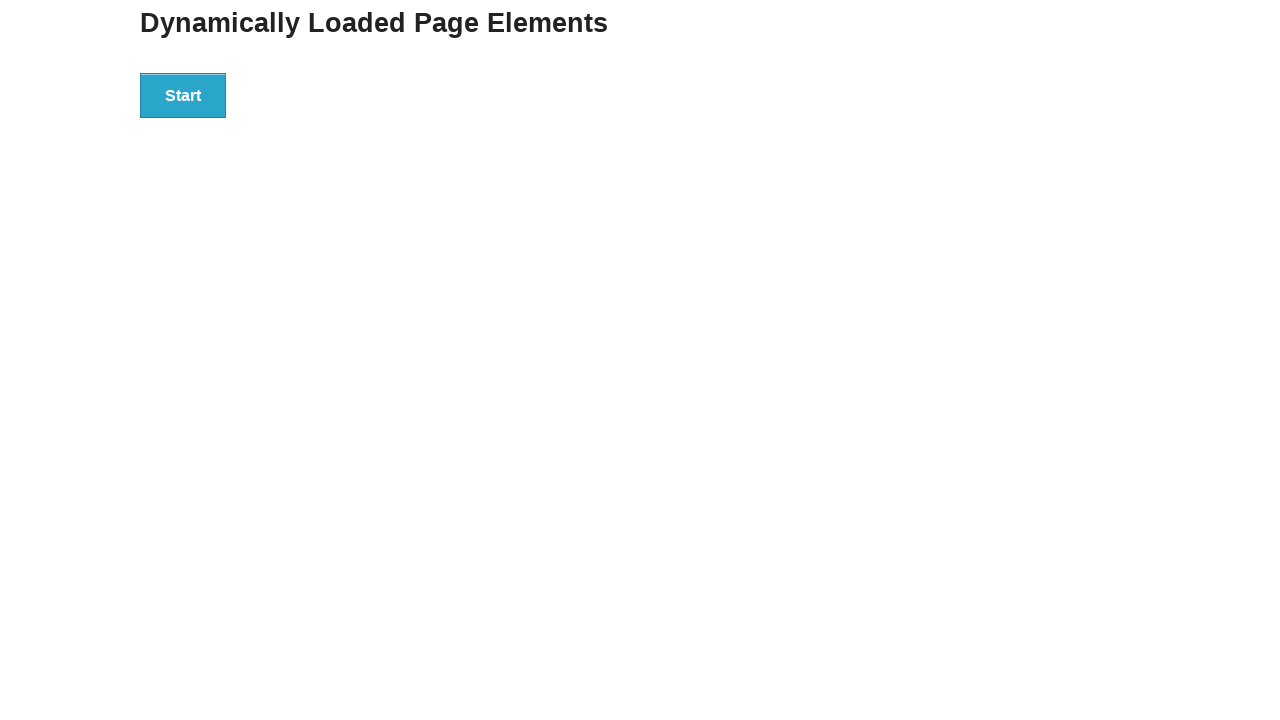

Clicked Start button to initiate dynamic loading at (183, 95) on div#start button
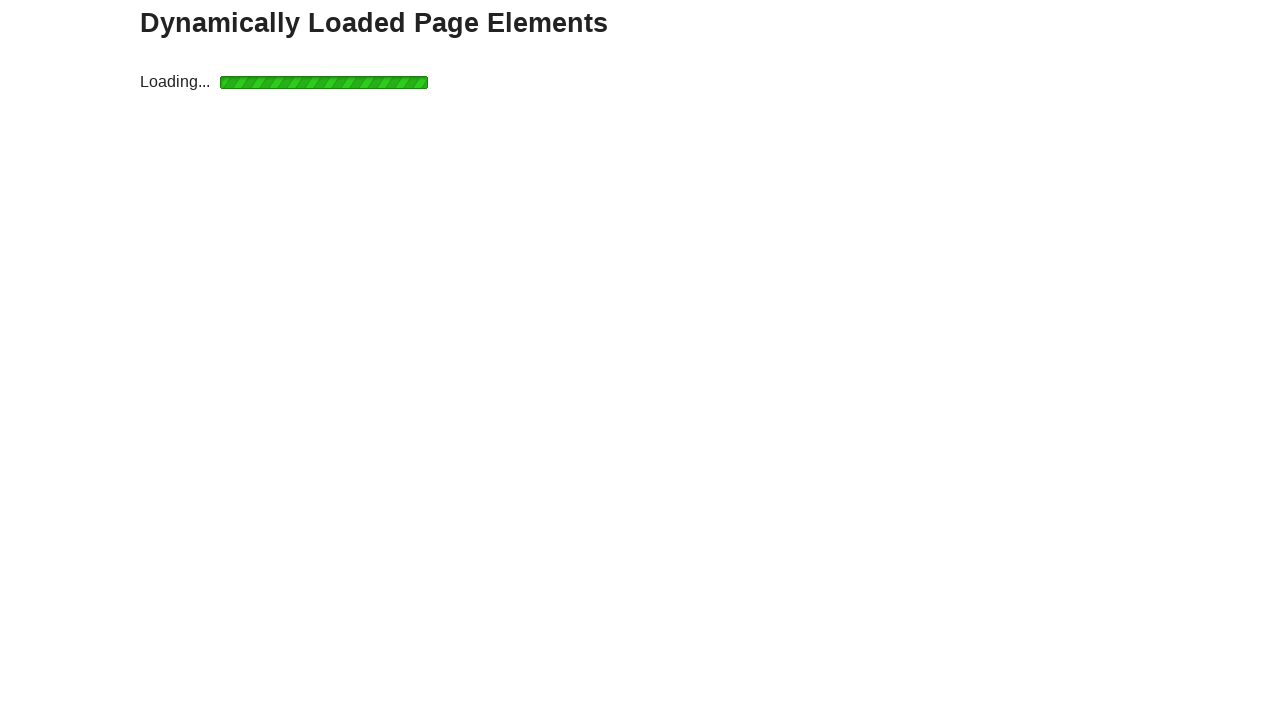

Waited for 'Hello World!' text to become visible
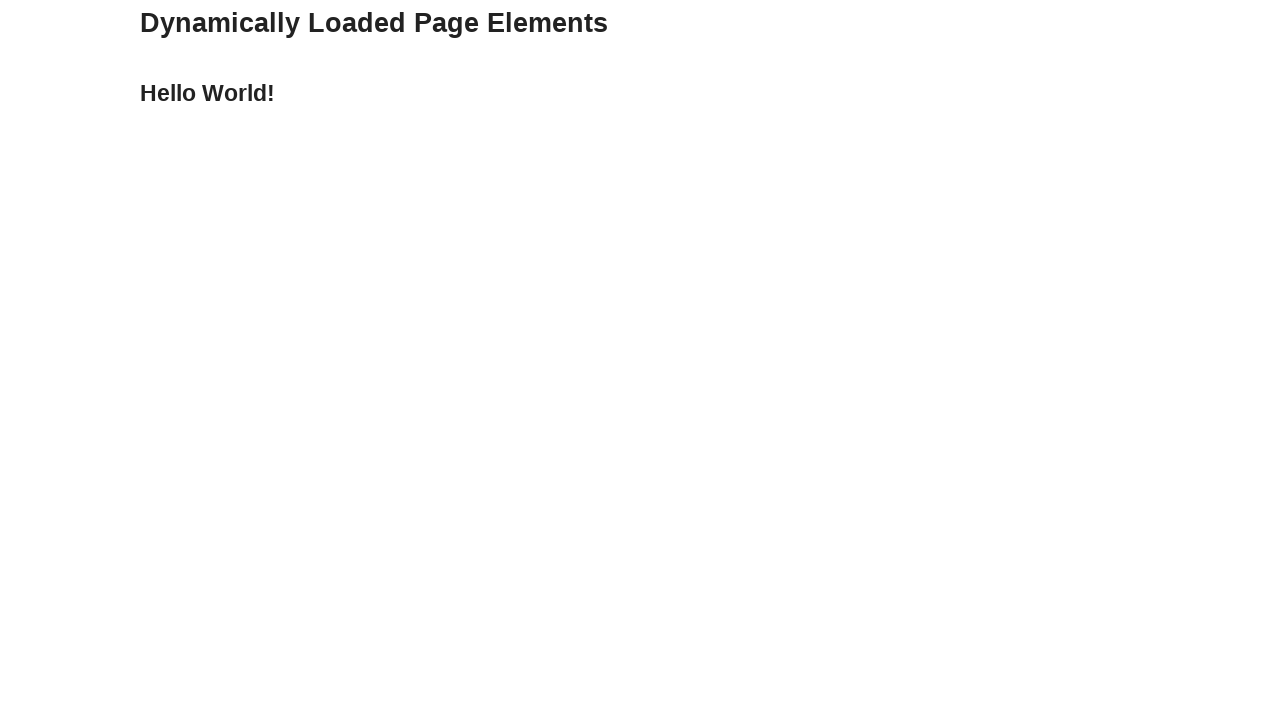

Verified that 'Hello World!' text is displayed correctly
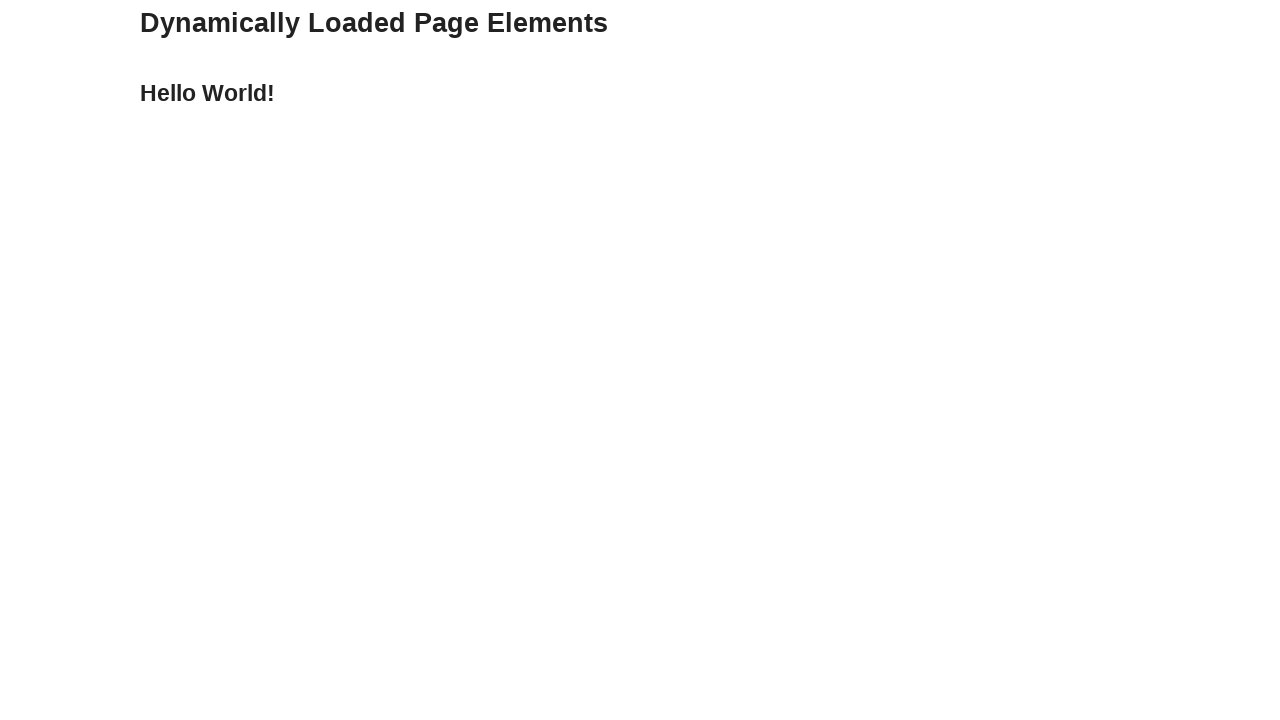

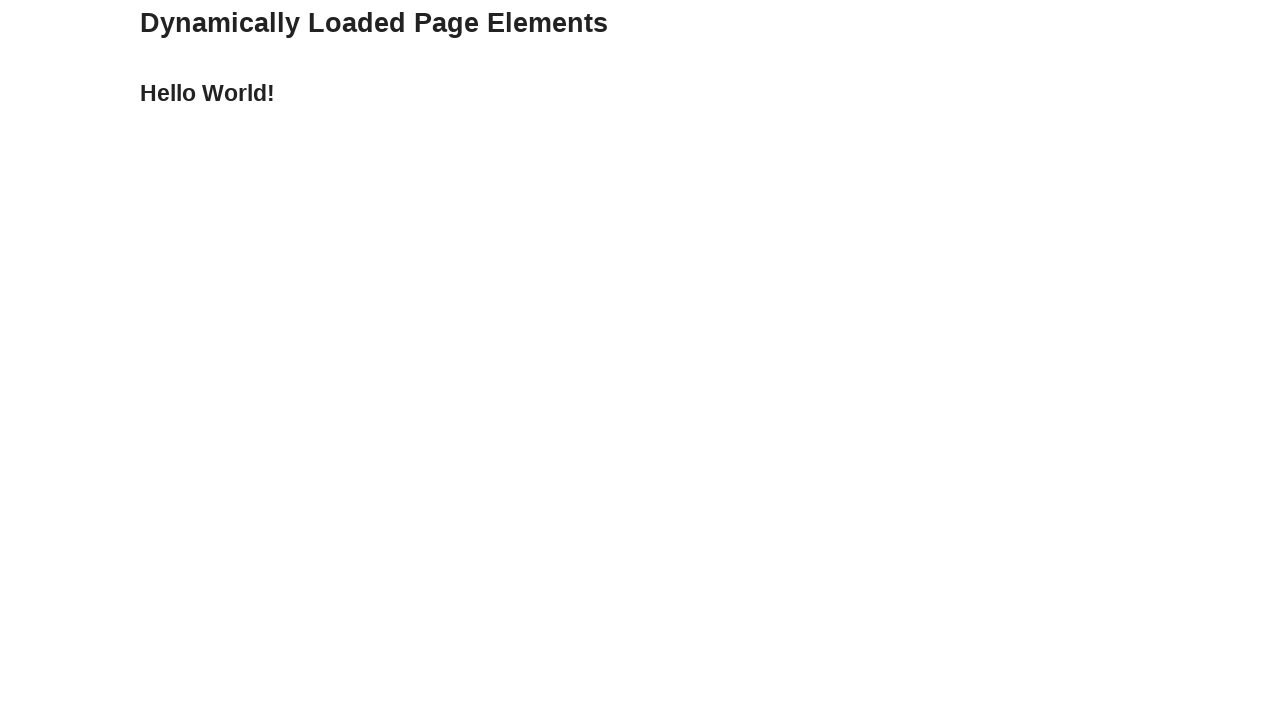